Tests window handling by clicking a link that opens a new window, then switching between the main window and the new window

Starting URL: https://the-internet.herokuapp.com/windows

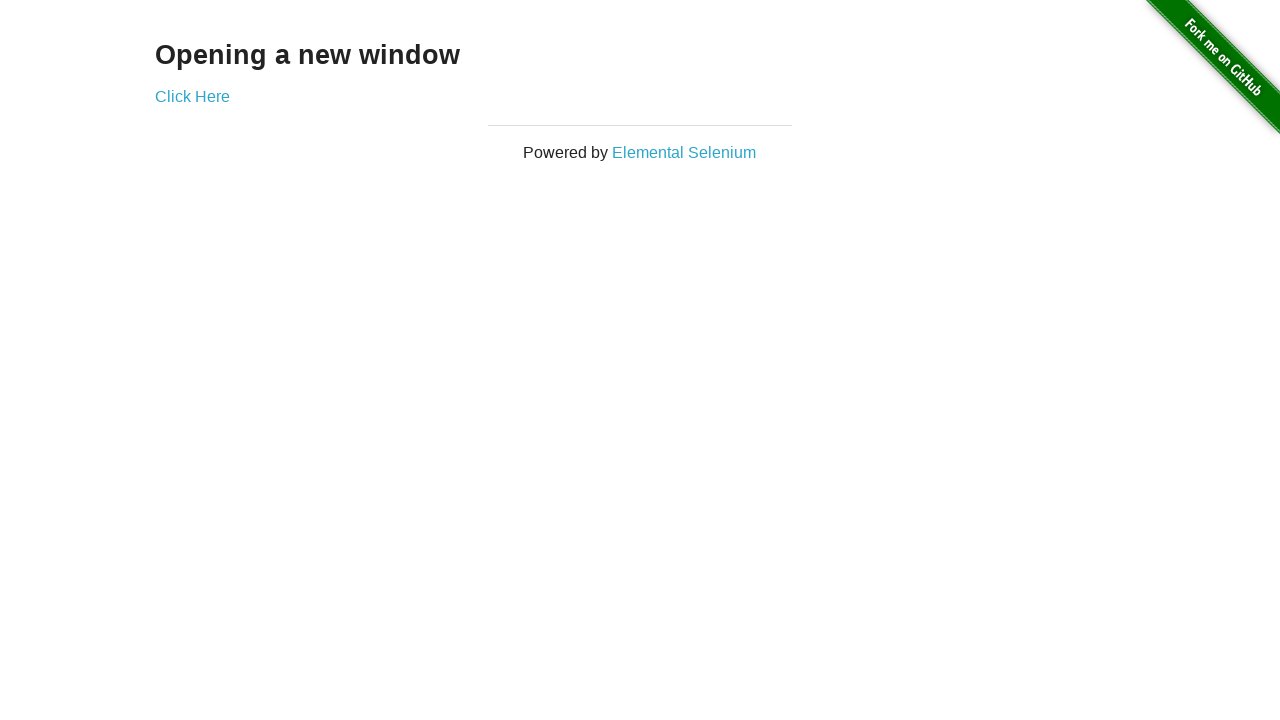

Clicked link to open new window and captured new page object at (192, 96) on #content > div > a
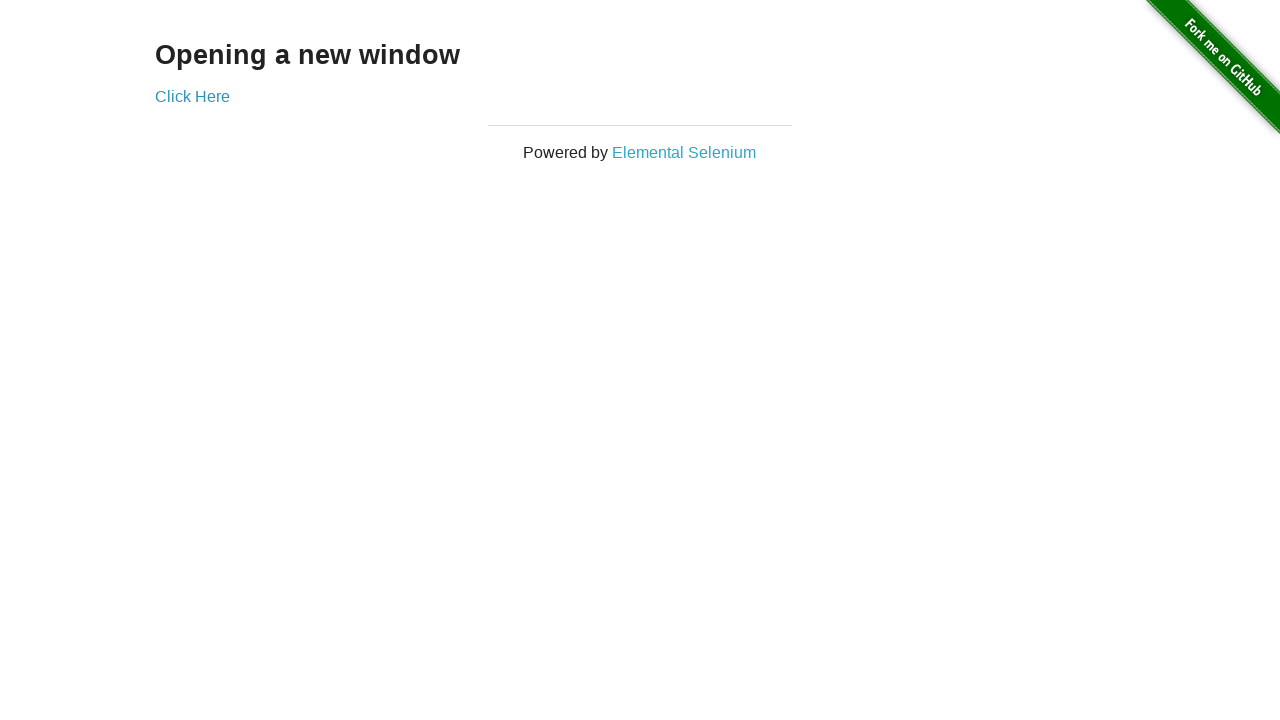

New page loaded completely
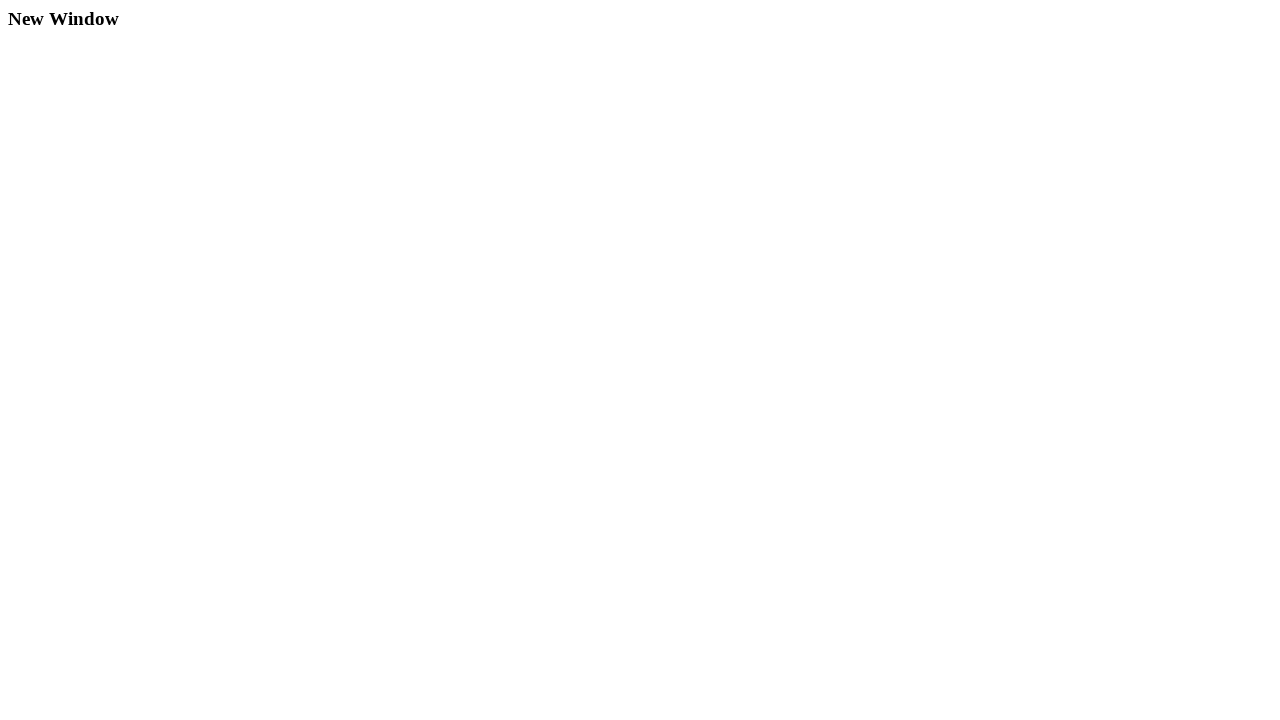

Retrieved new page title: 'New Window'
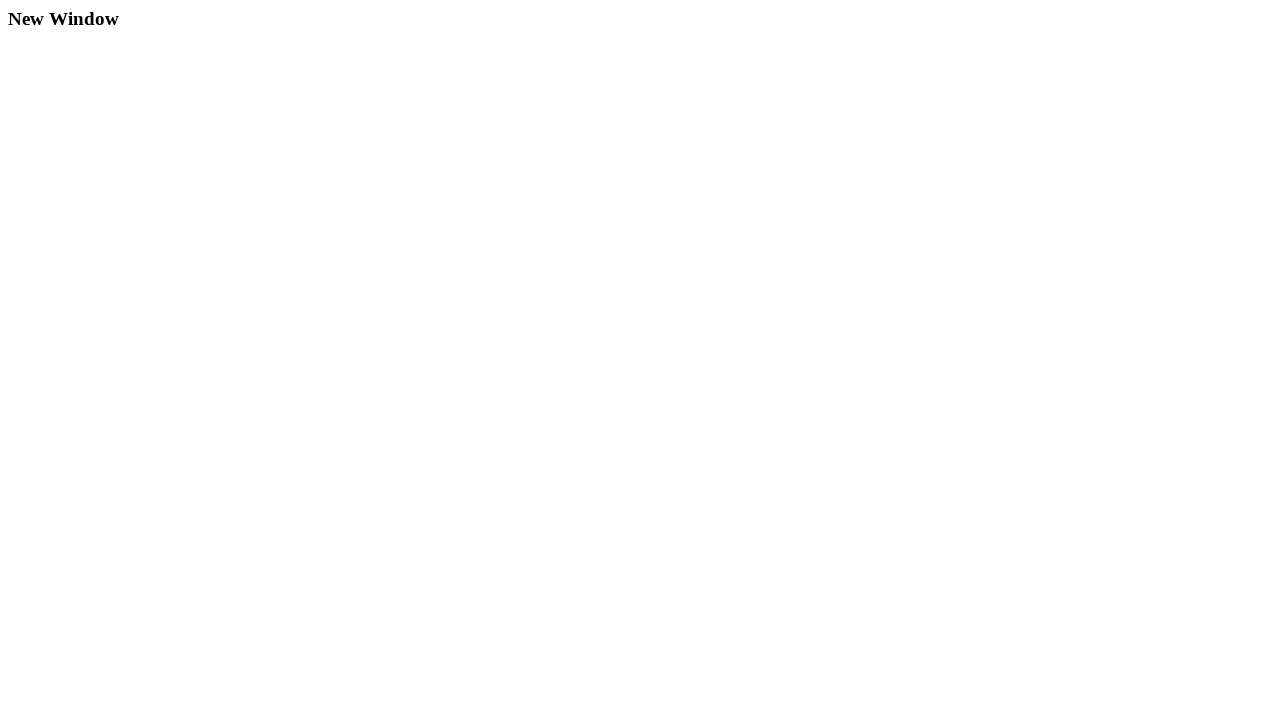

Switched back to original window
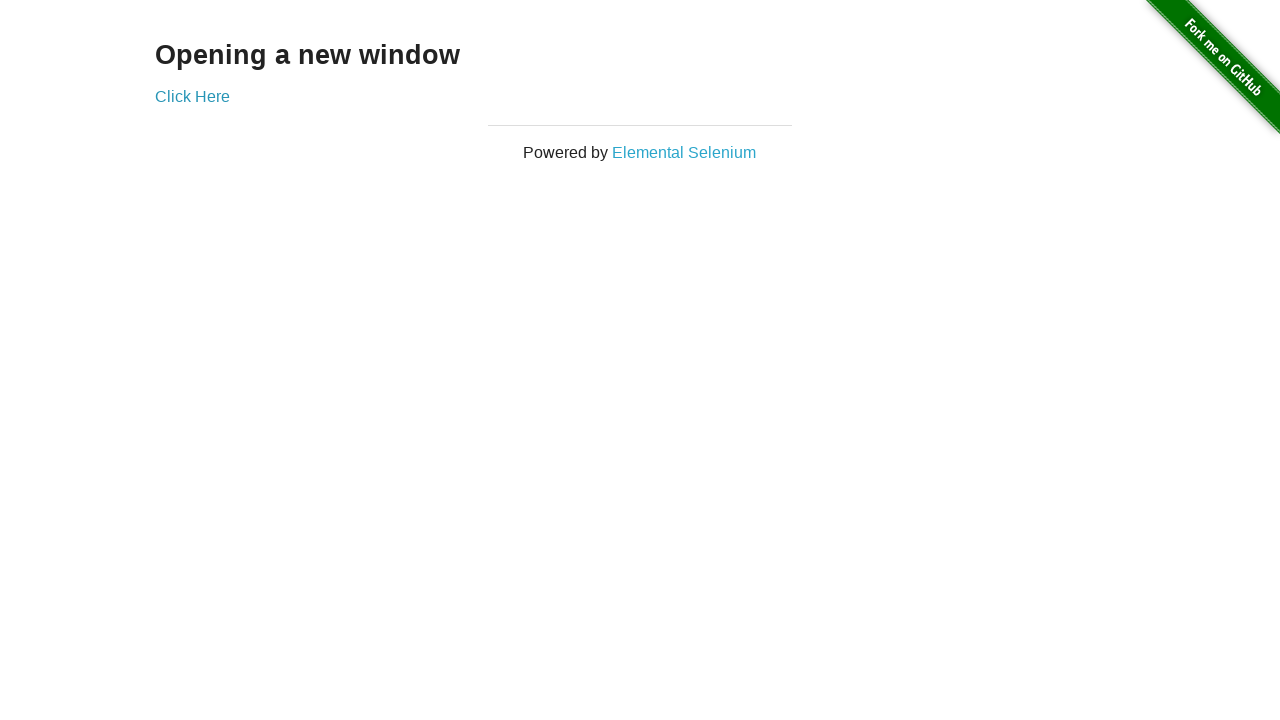

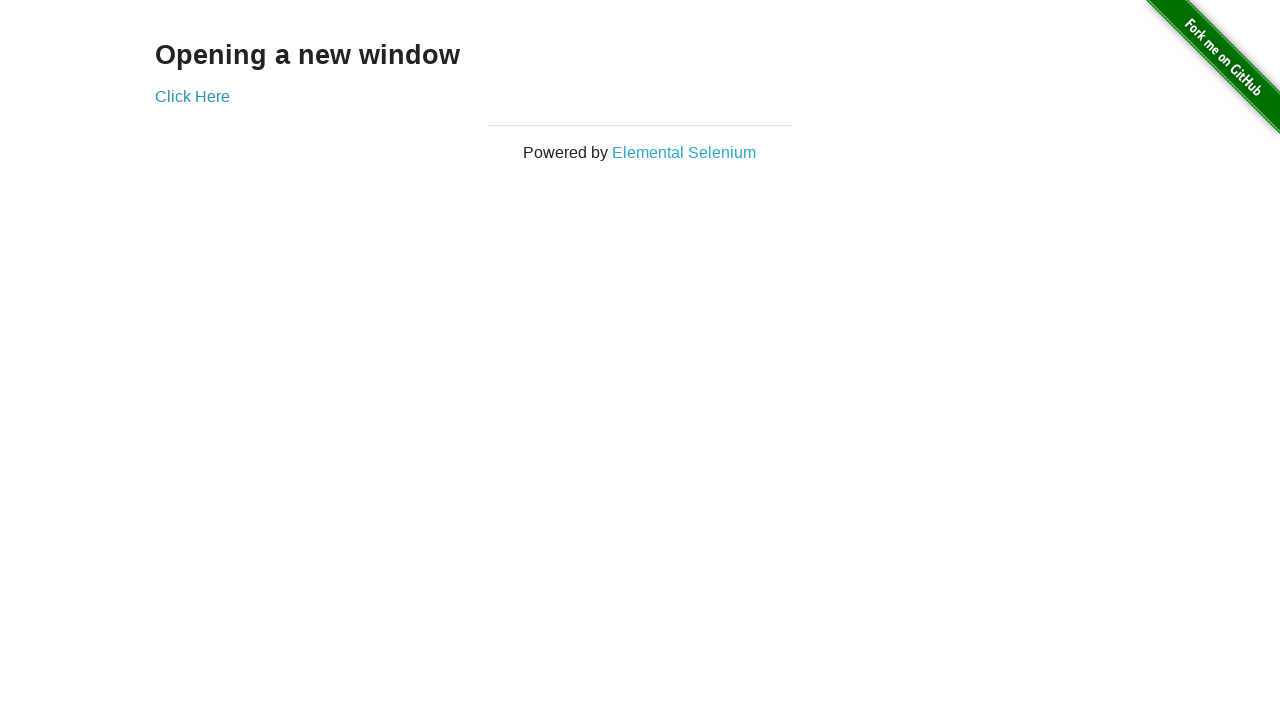